Navigates to livescore.com and then to a specific sports section (football Champions League), then scrolls down the page to view content

Starting URL: http://www.livescore.com/

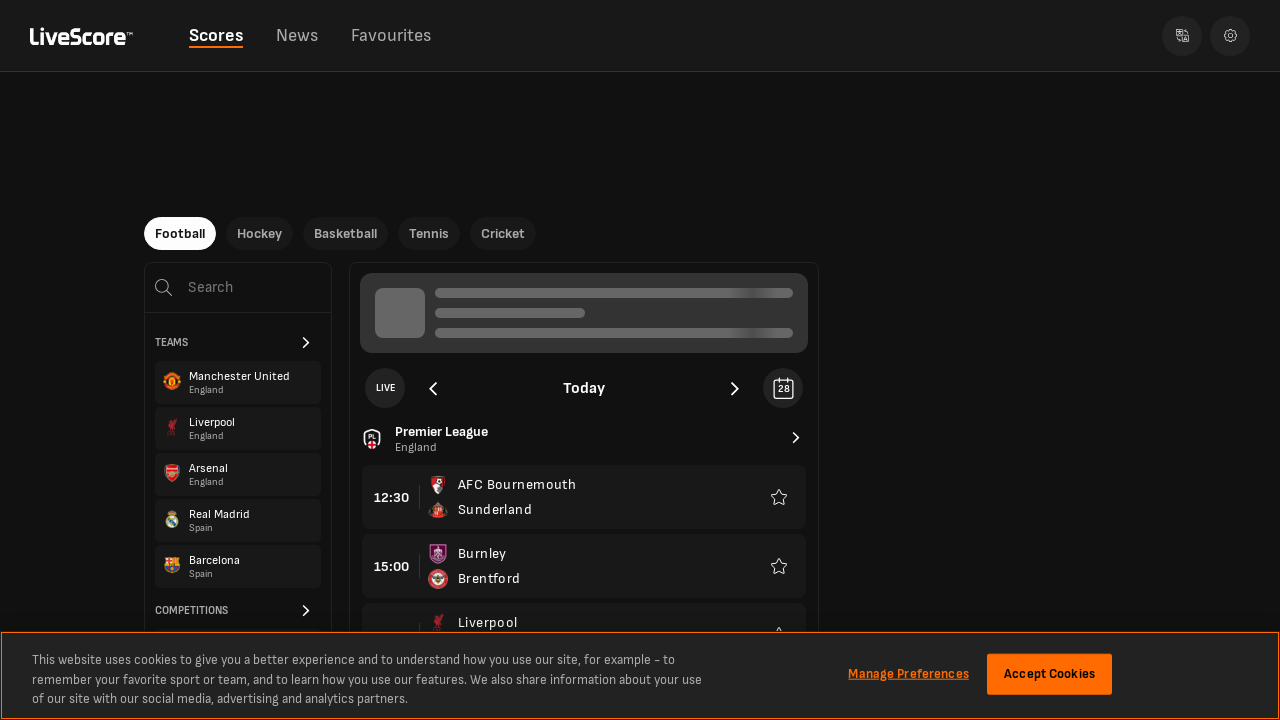

Navigated to Champions League football section on livescore.com
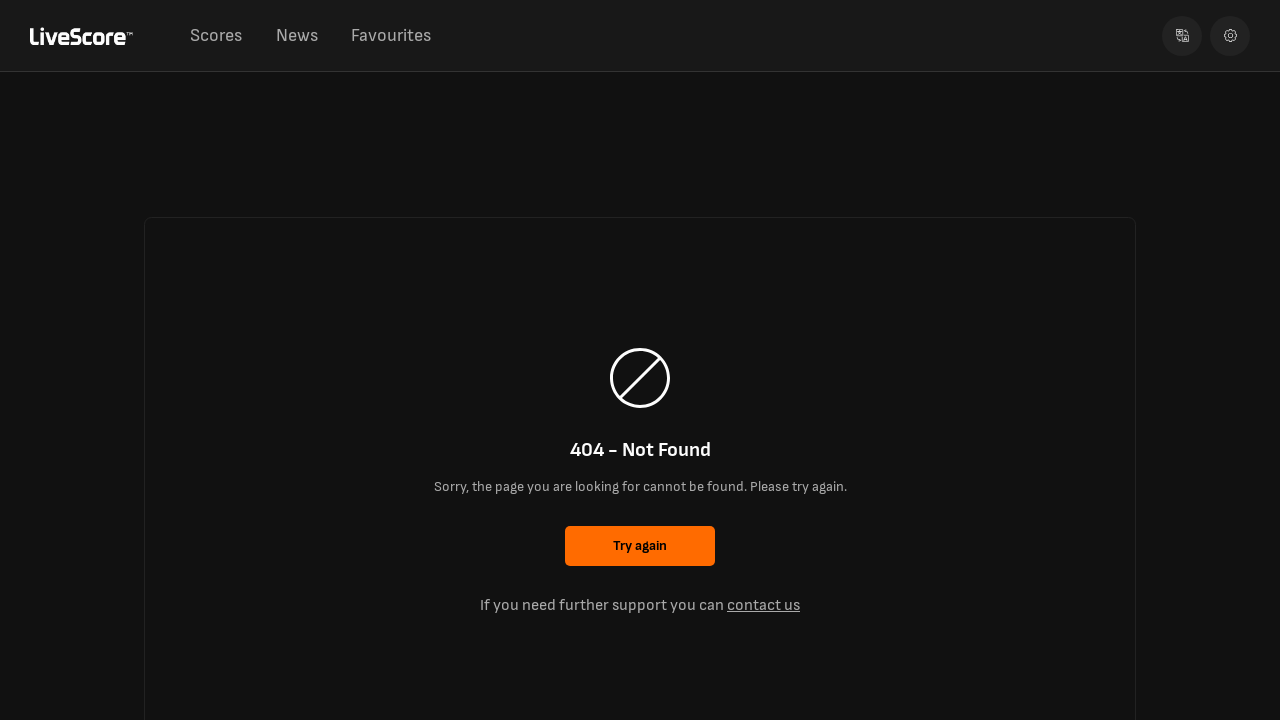

Waited for page content to fully load (networkidle)
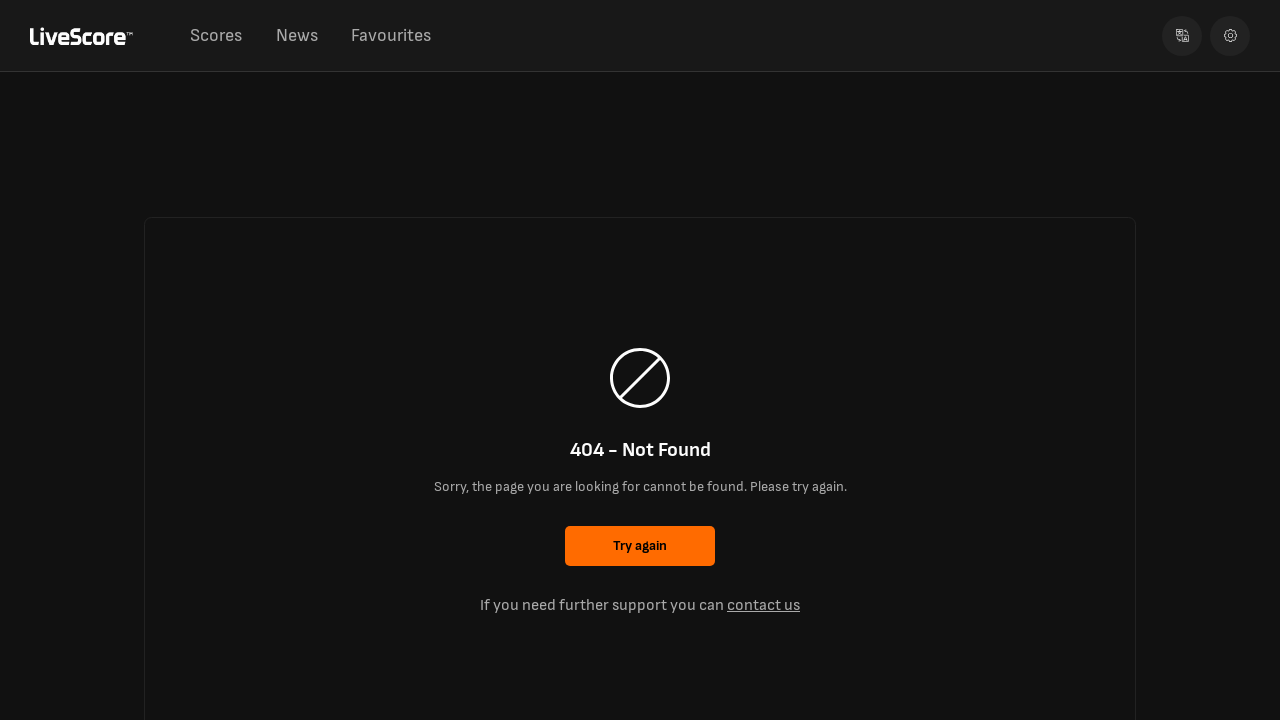

Scrolled down 200 pixels to view page content
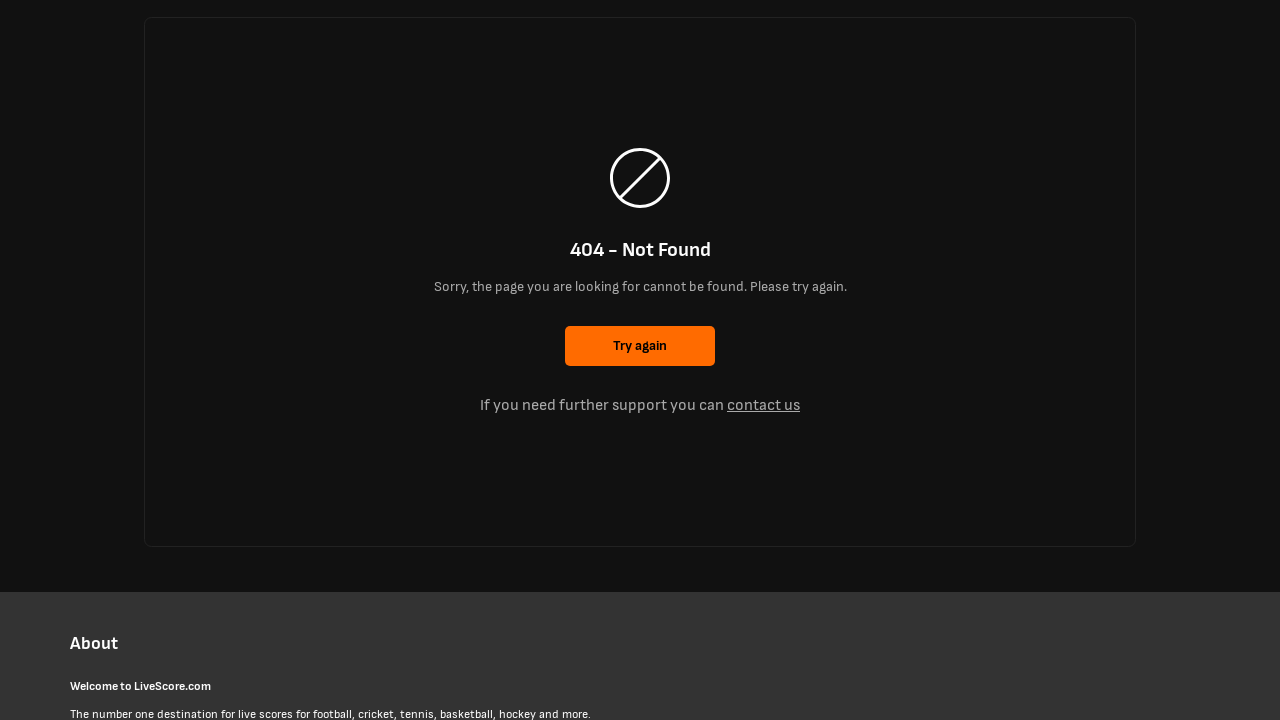

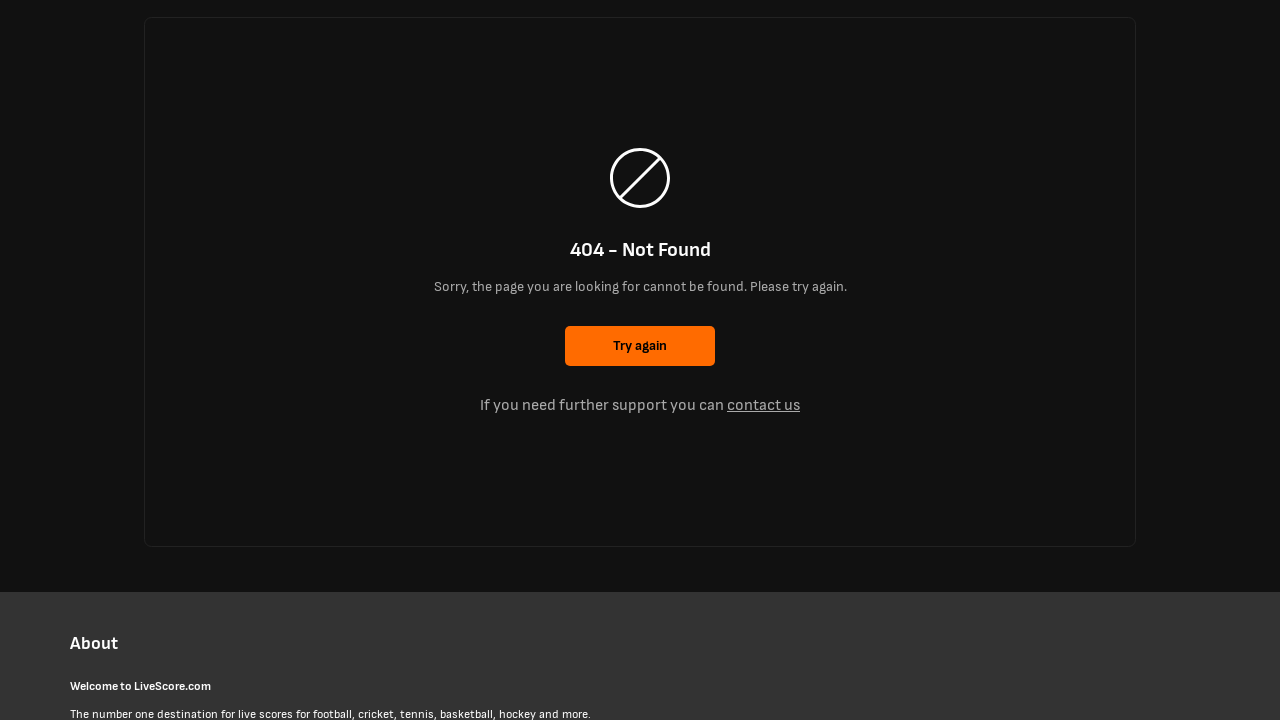